Tests navigation through the left menu to access the Storage > Solid State Drives > Samsung section, verifies page elements are present, then clicks the logo to return to homepage

Starting URL: https://3dnews.ru/

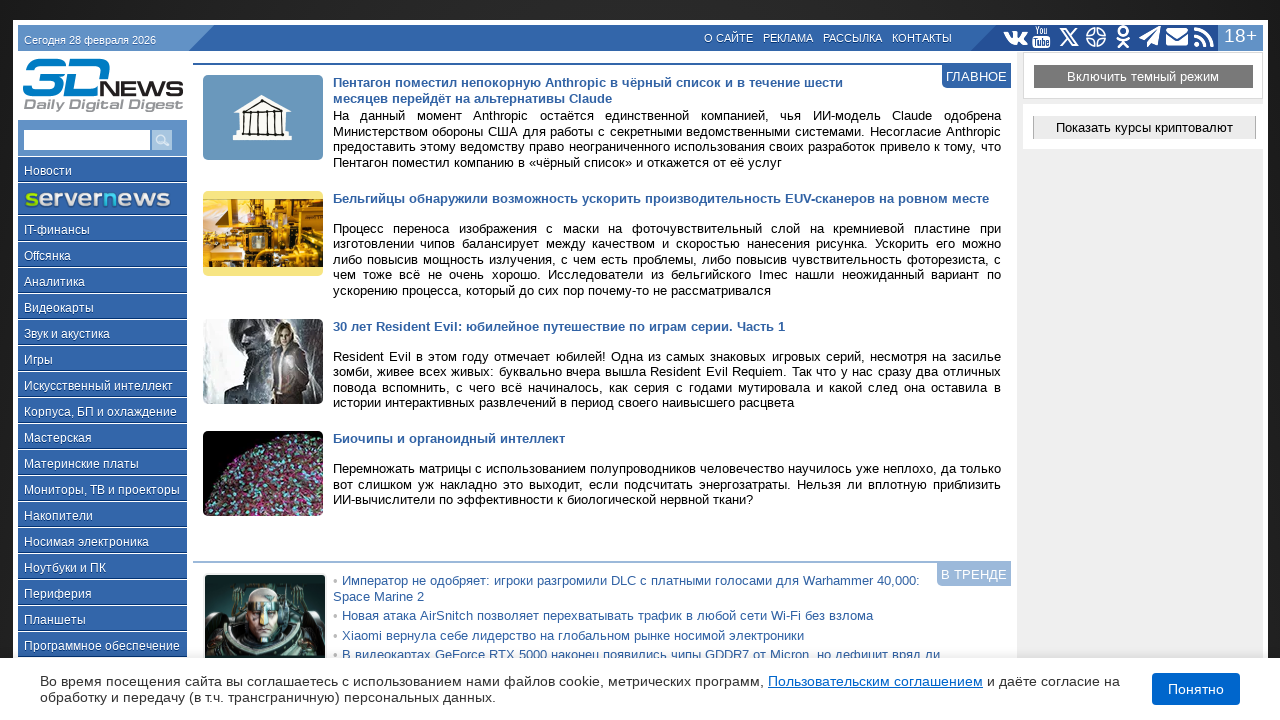

Clicked on 'Накопители' (Storage) link in the menu at (102, 515) on text=Накопители
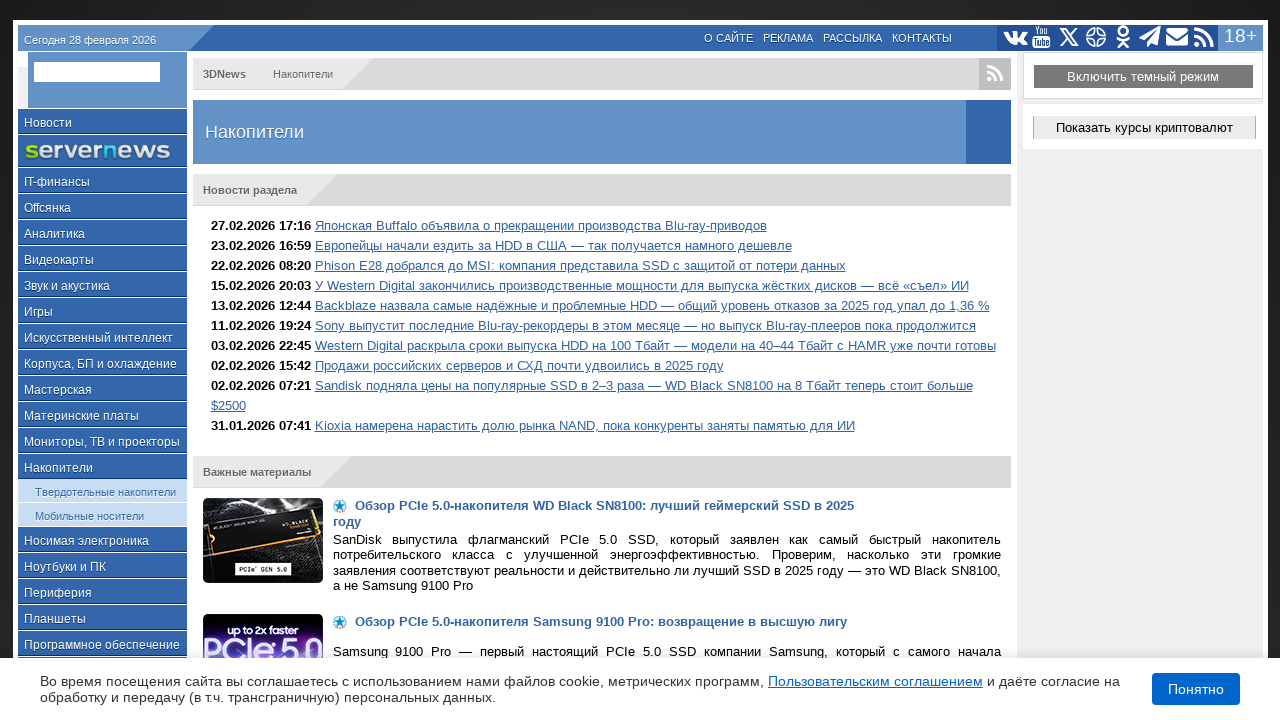

Page finished loading after clicking Storage link
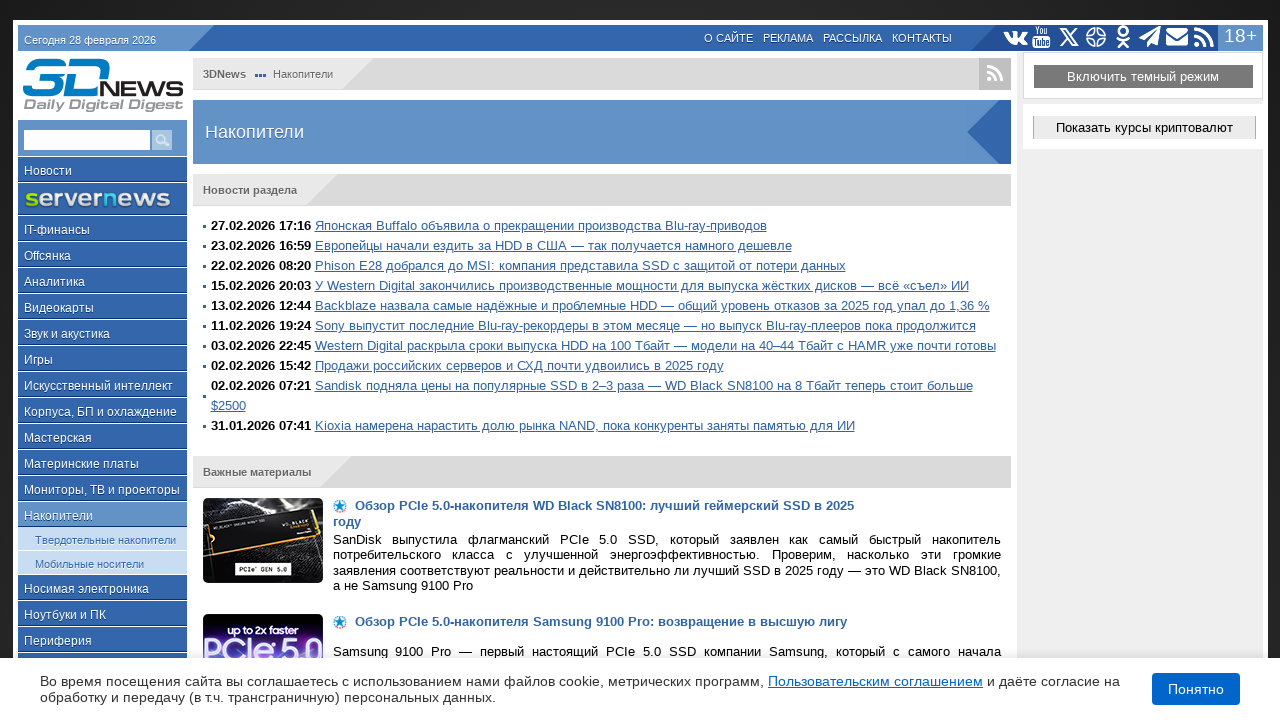

Clicked on 'Samsung' link at (602, 562) on text=Samsung
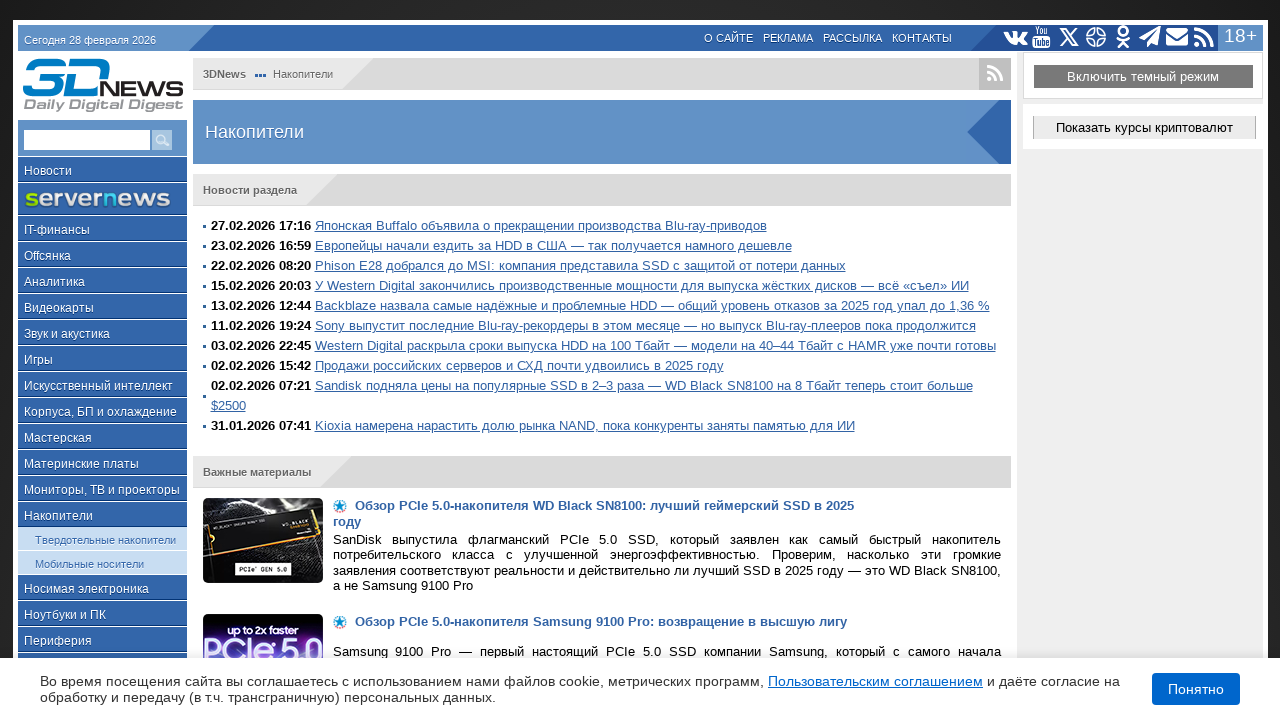

Page finished loading after clicking Samsung link
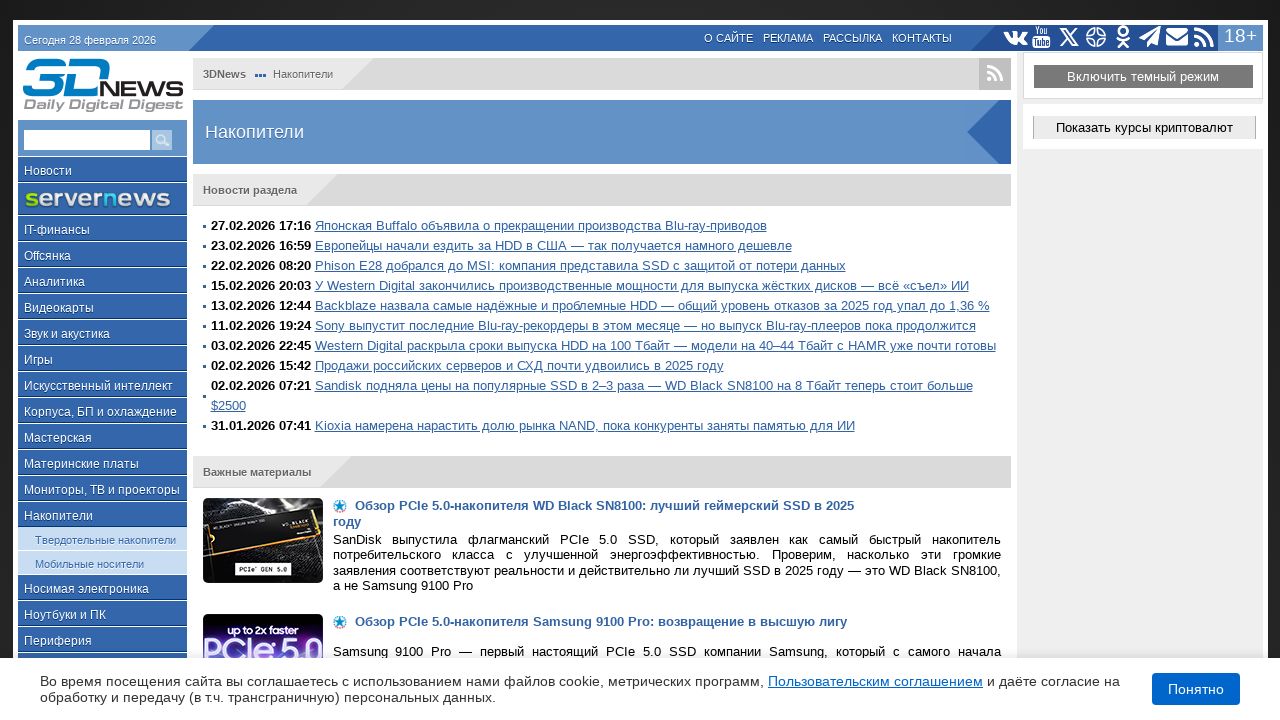

Verified page title contains 'Накопители' or 'Samsung'
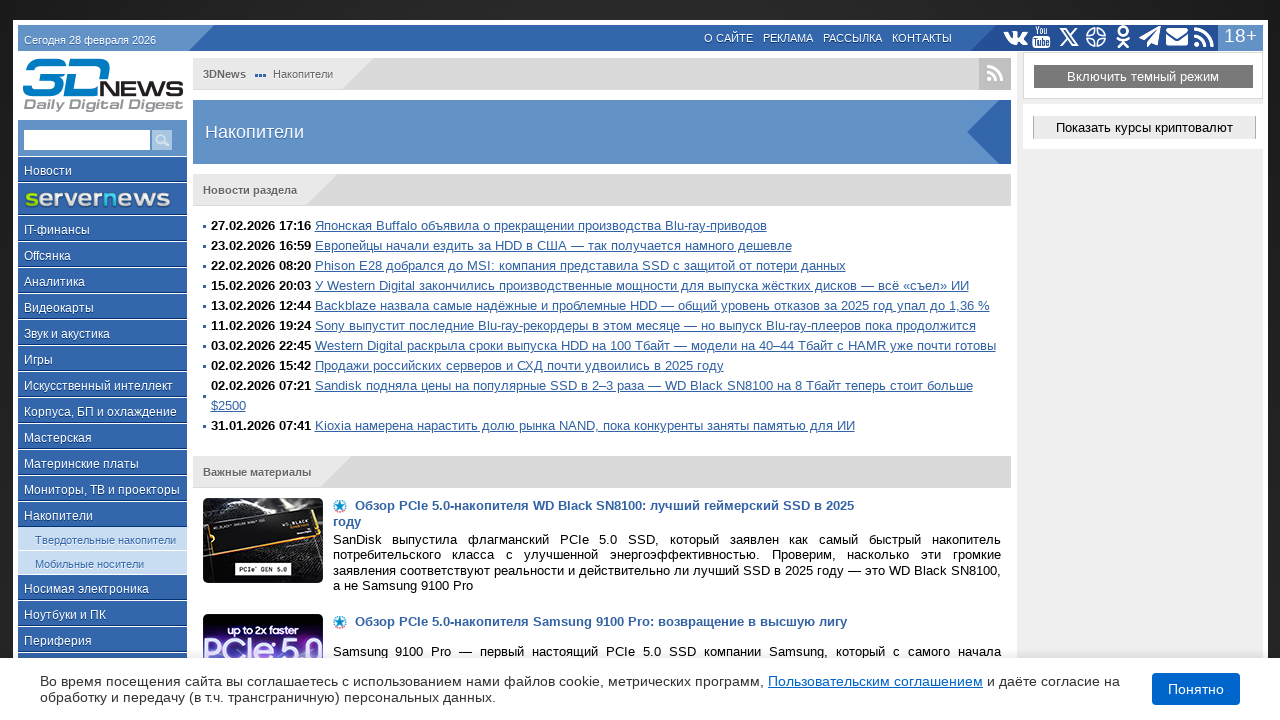

Verified 3DNews logo is present on the page
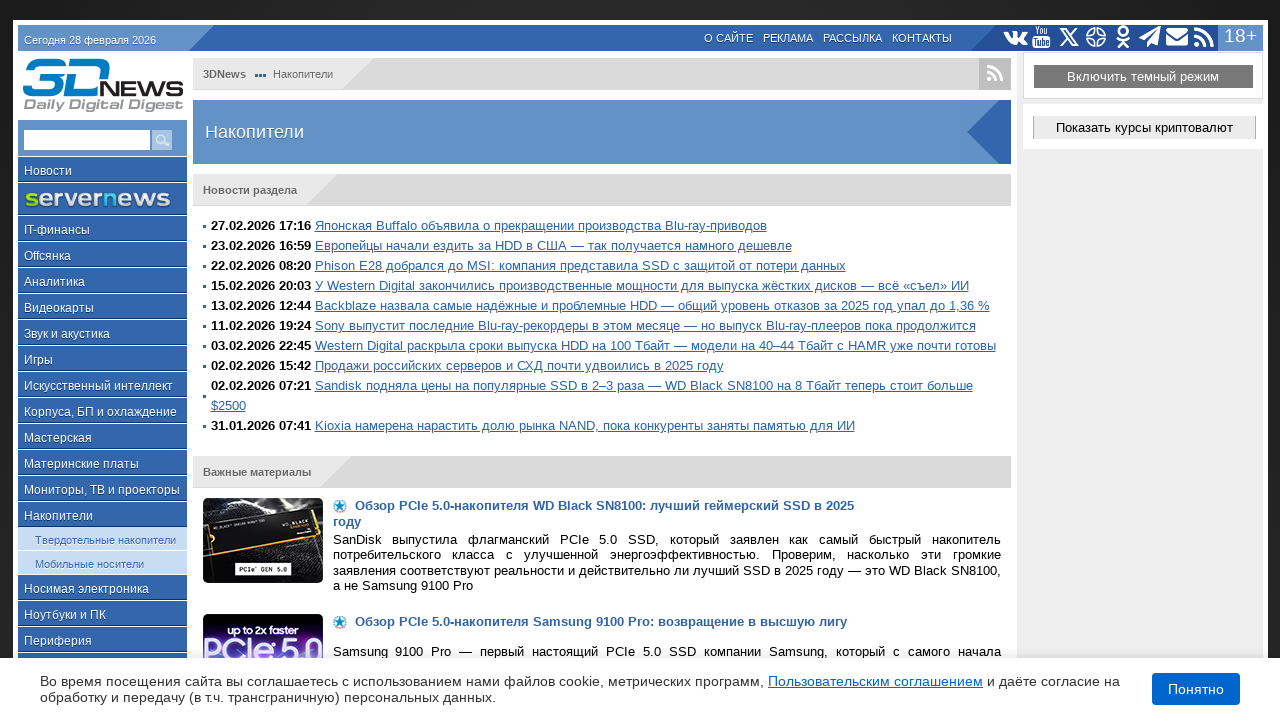

Verified search field is present on the page
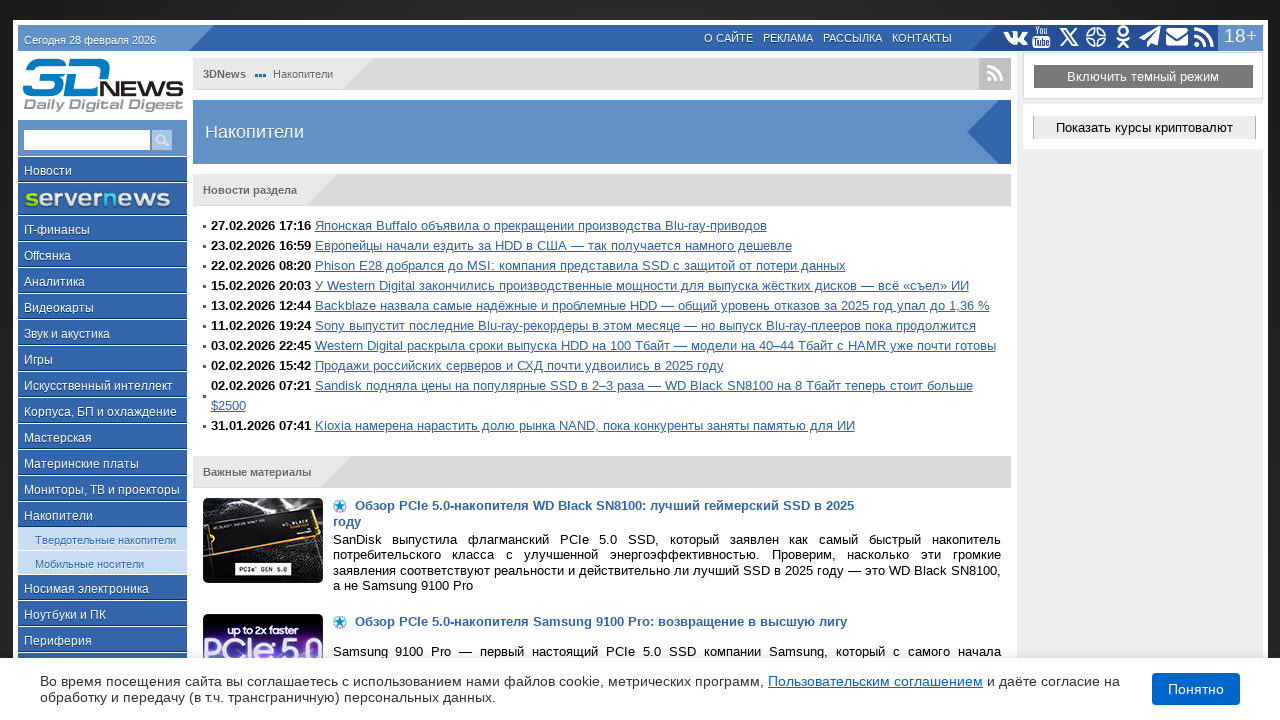

Verified breadcrumb navigation is present on the page
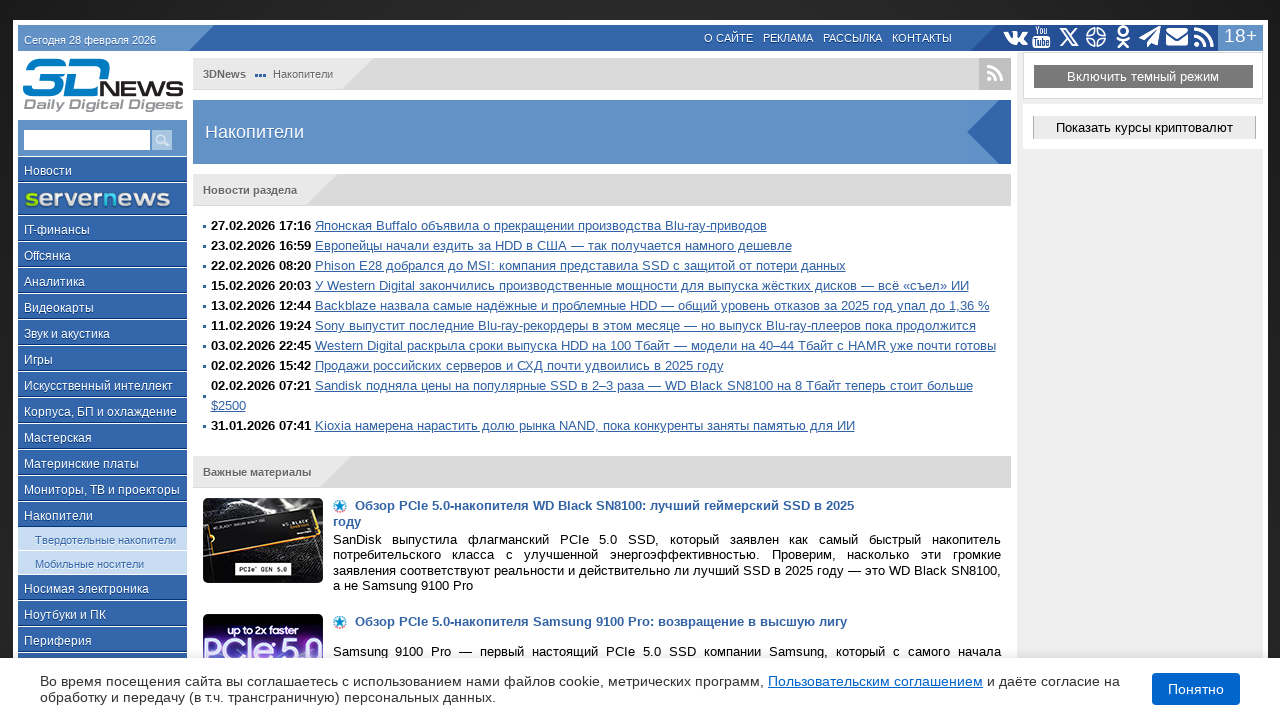

Verified section title is present on the page
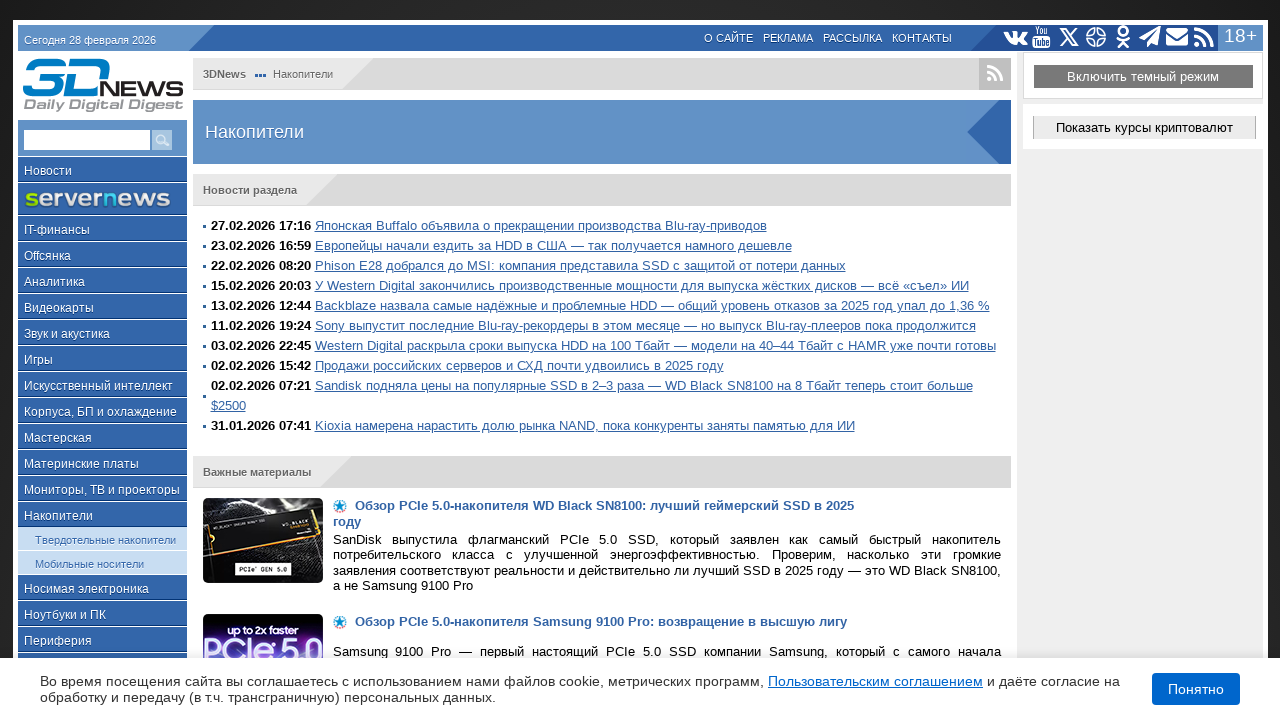

Verified 'Новости раздела' (Section news) header is present on the page
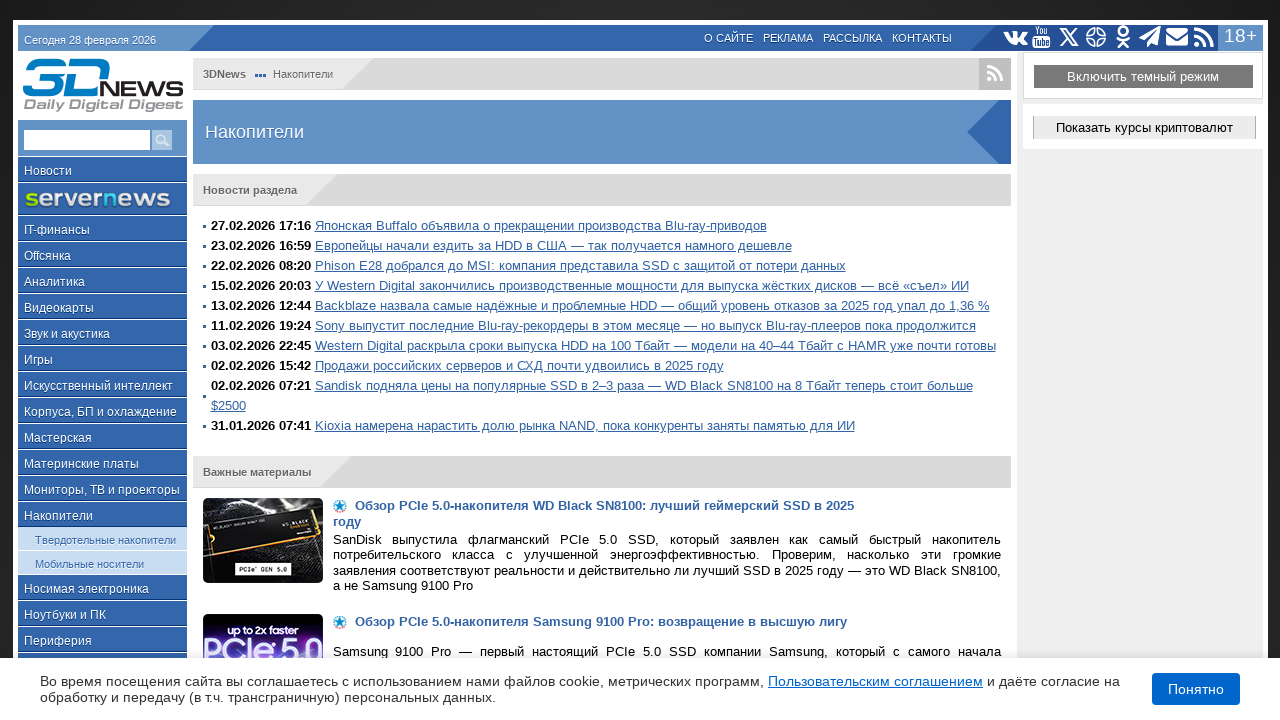

Verified archive section link is present on the page
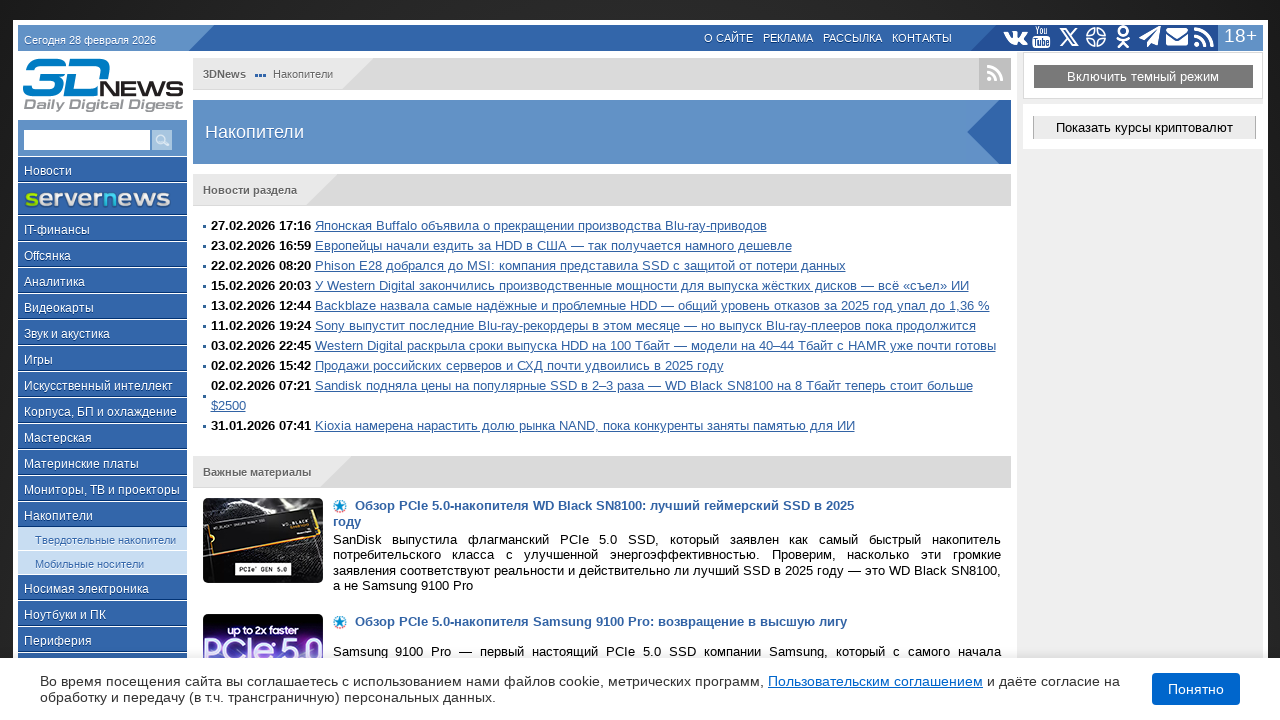

Clicked on 3DNews logo to return to homepage at (102, 84) on img[alt='логотип 3DNews']
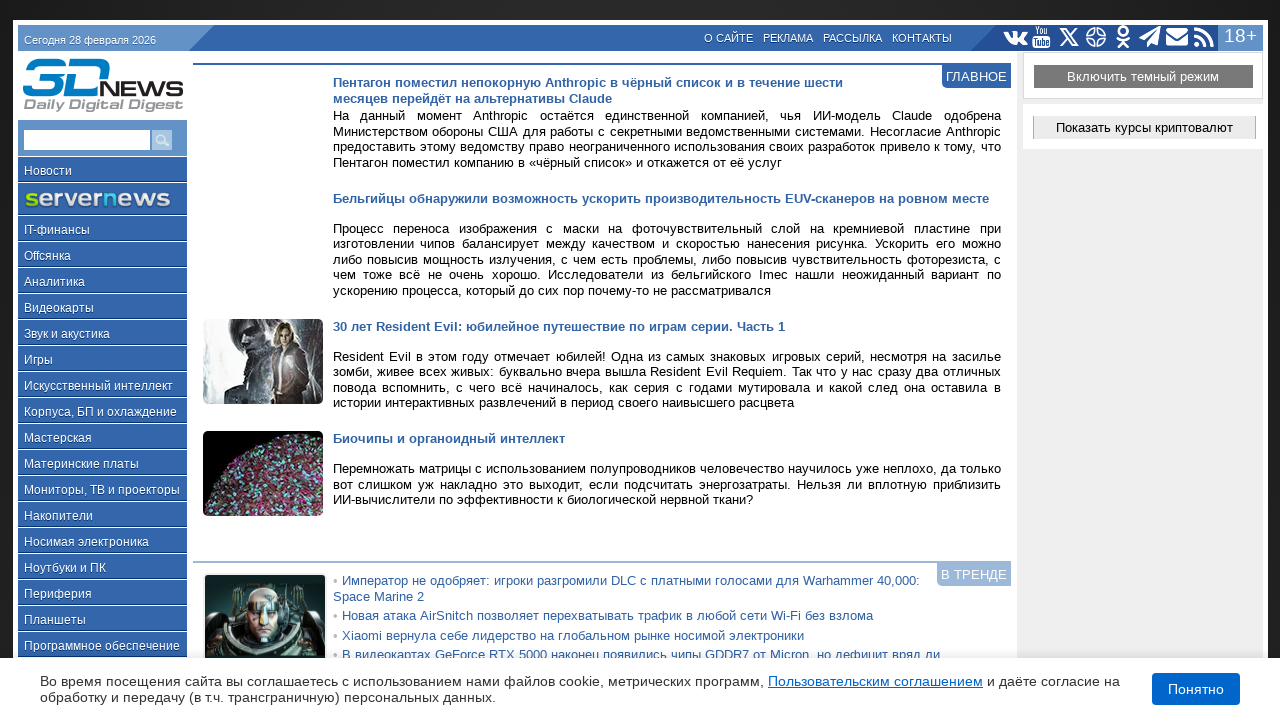

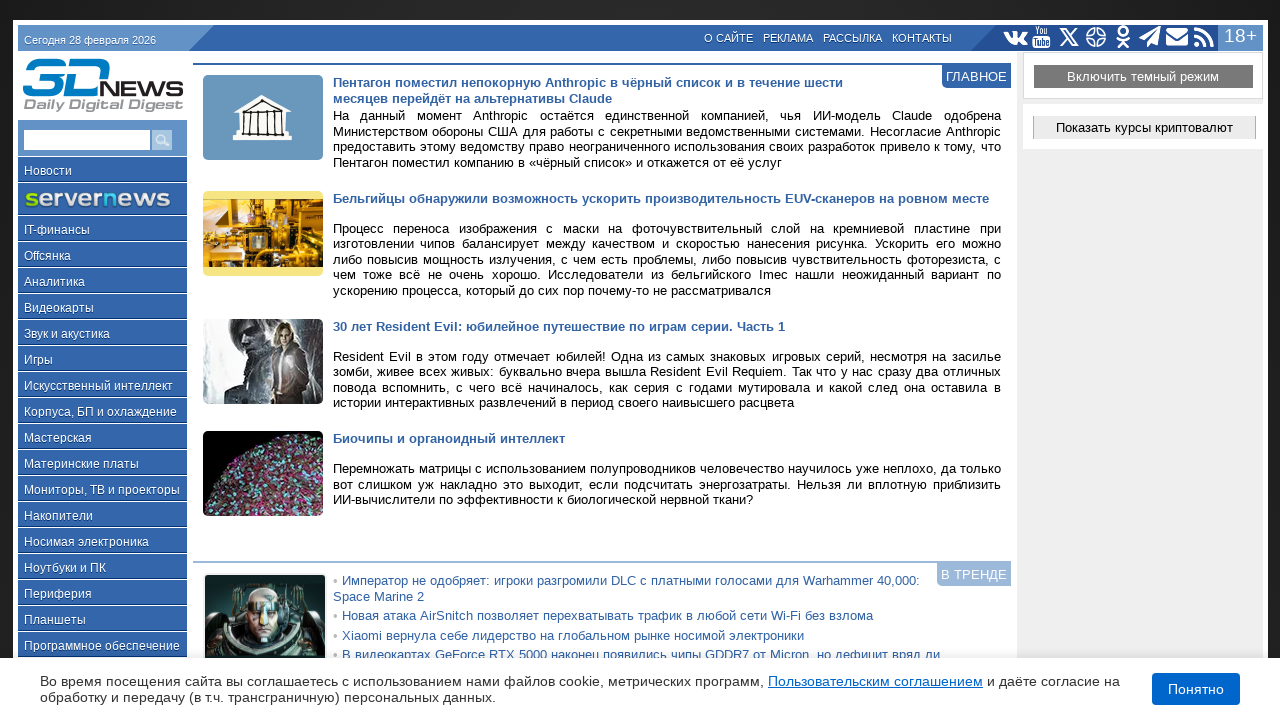